Tests jQuery UI datepicker functionality by switching to an iframe and setting a date value using JavaScript execution

Starting URL: https://jqueryui.com/datepicker/

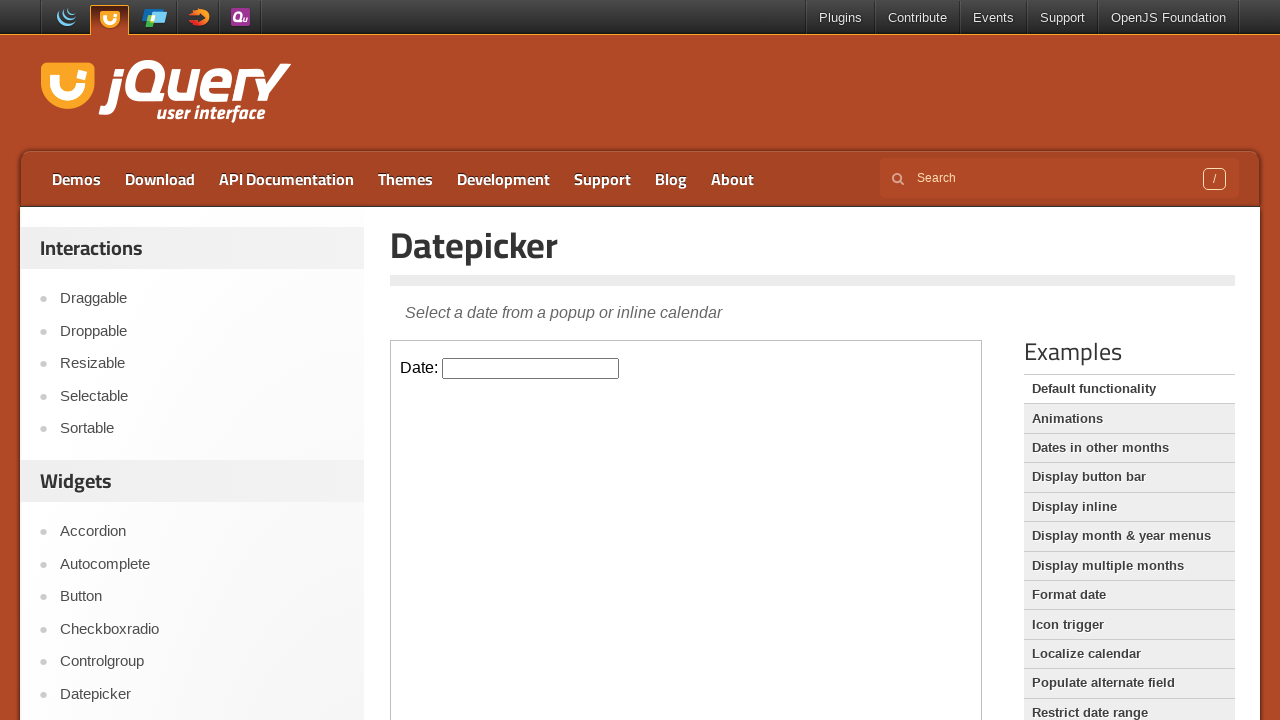

Located the iframe containing the datepicker
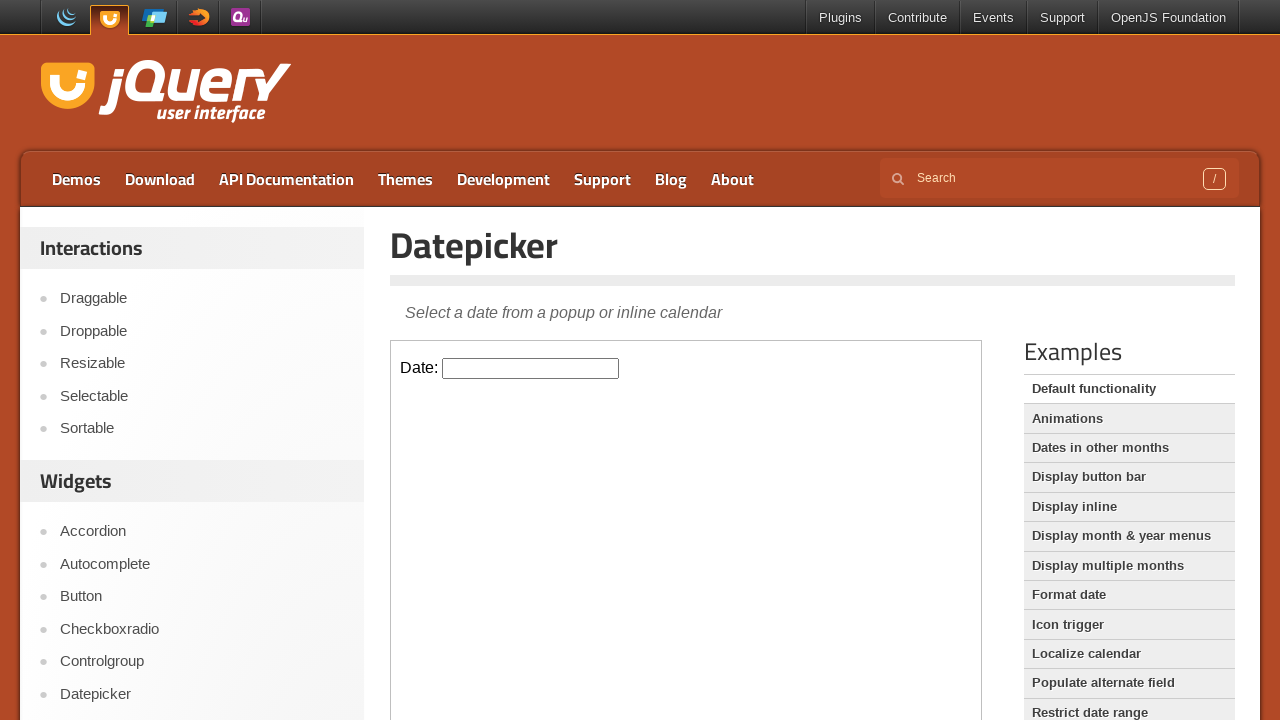

Set datepicker value to 11/11/2022 using JavaScript execution
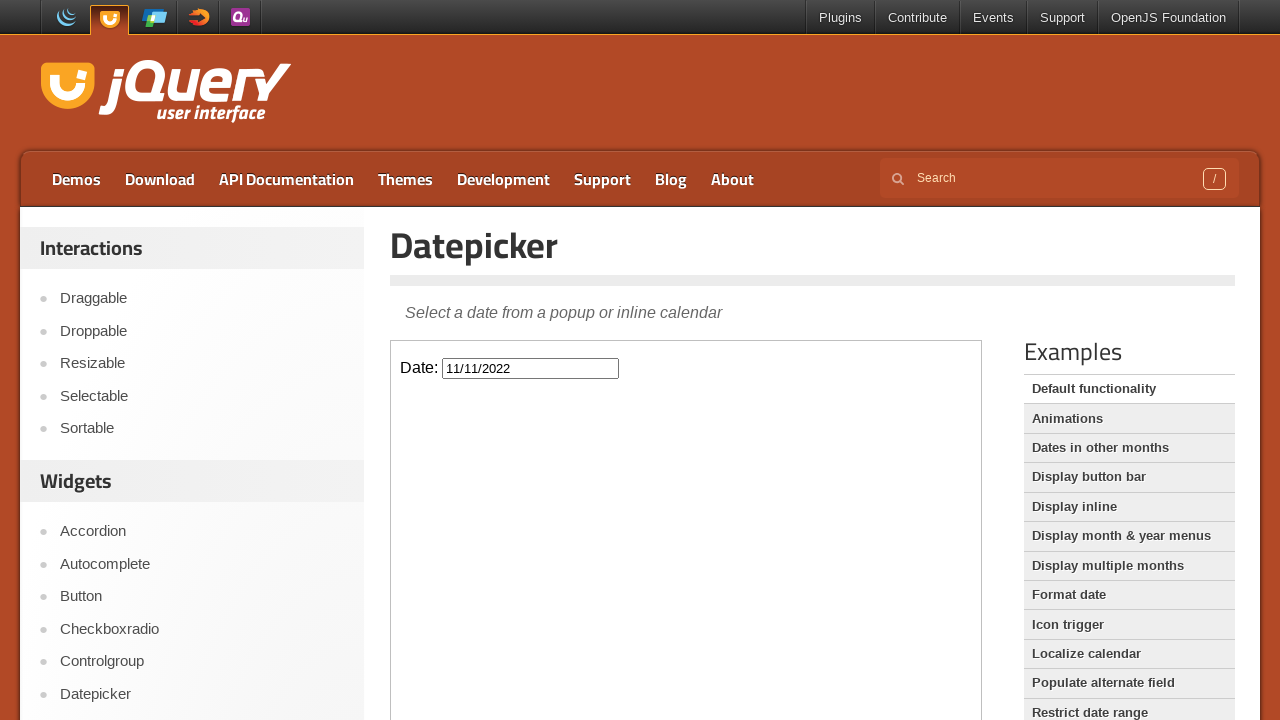

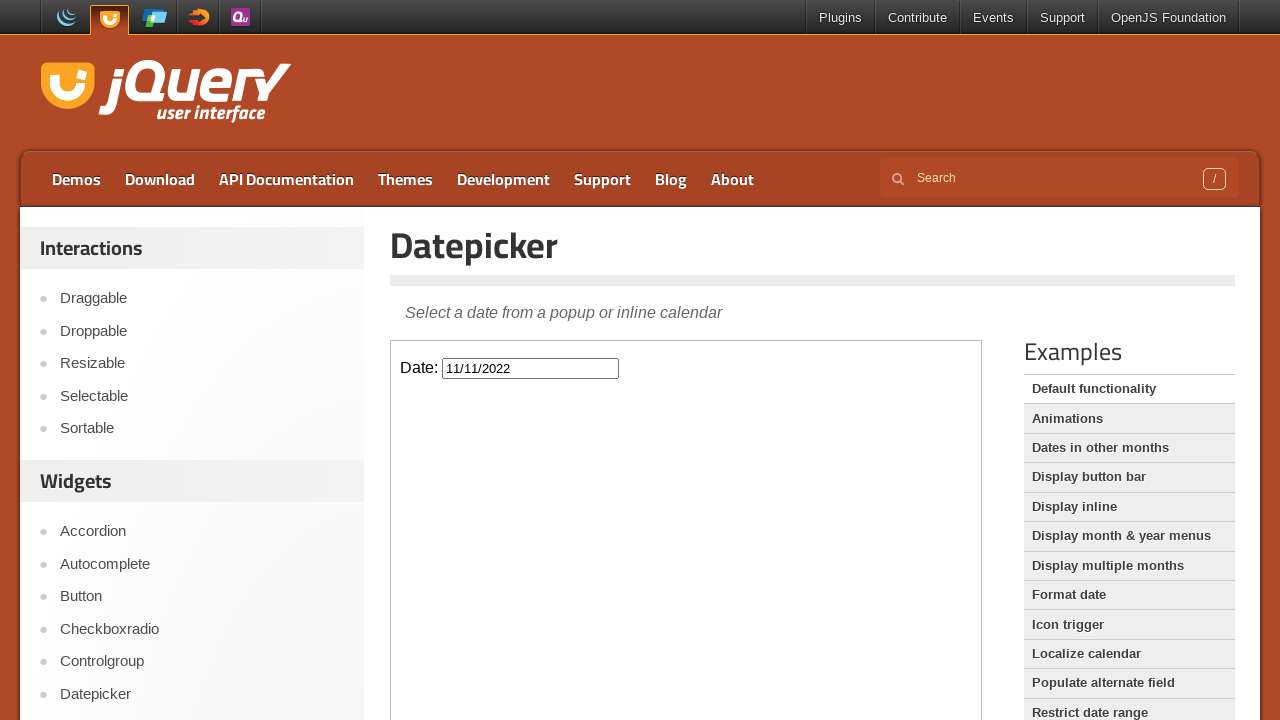